Searches for job vacancies on the SENA employment agency portal by entering a search term and adjusting results display

Starting URL: https://agenciapublicadeempleo.sena.edu.co/spe-web/spe/public/buscadorVacante?solicitudId=mecanico

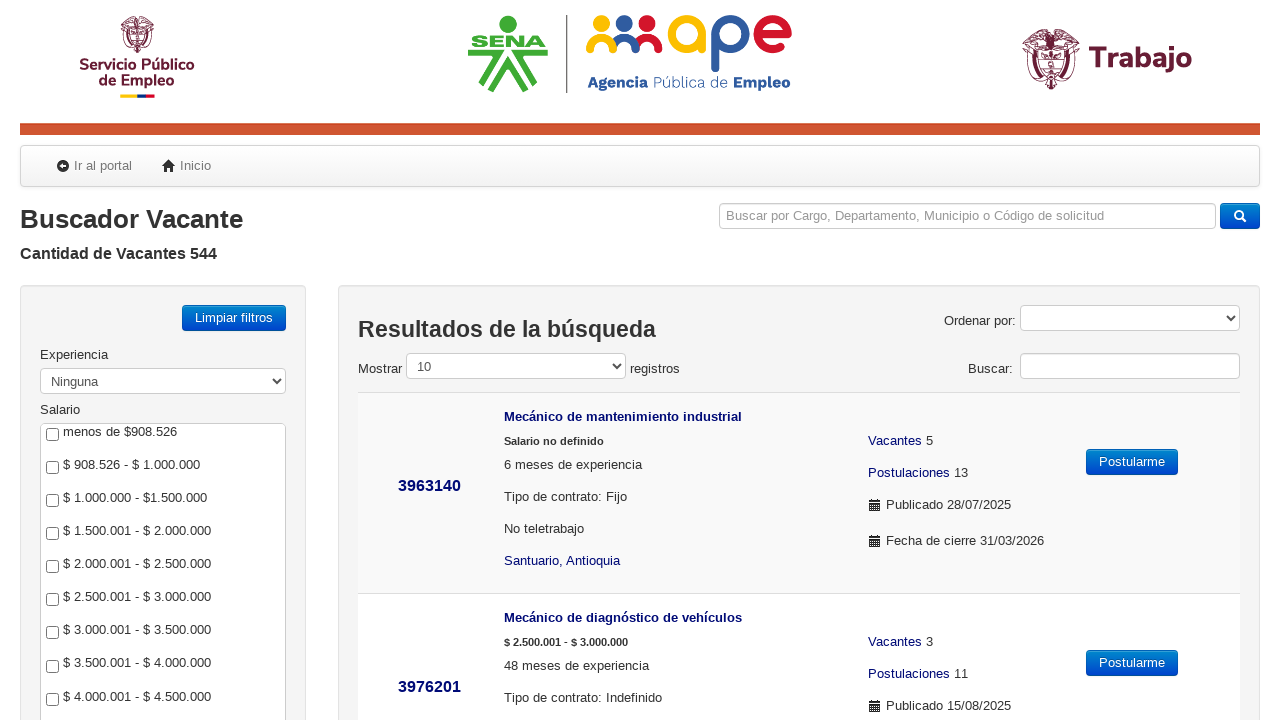

Search input field became available
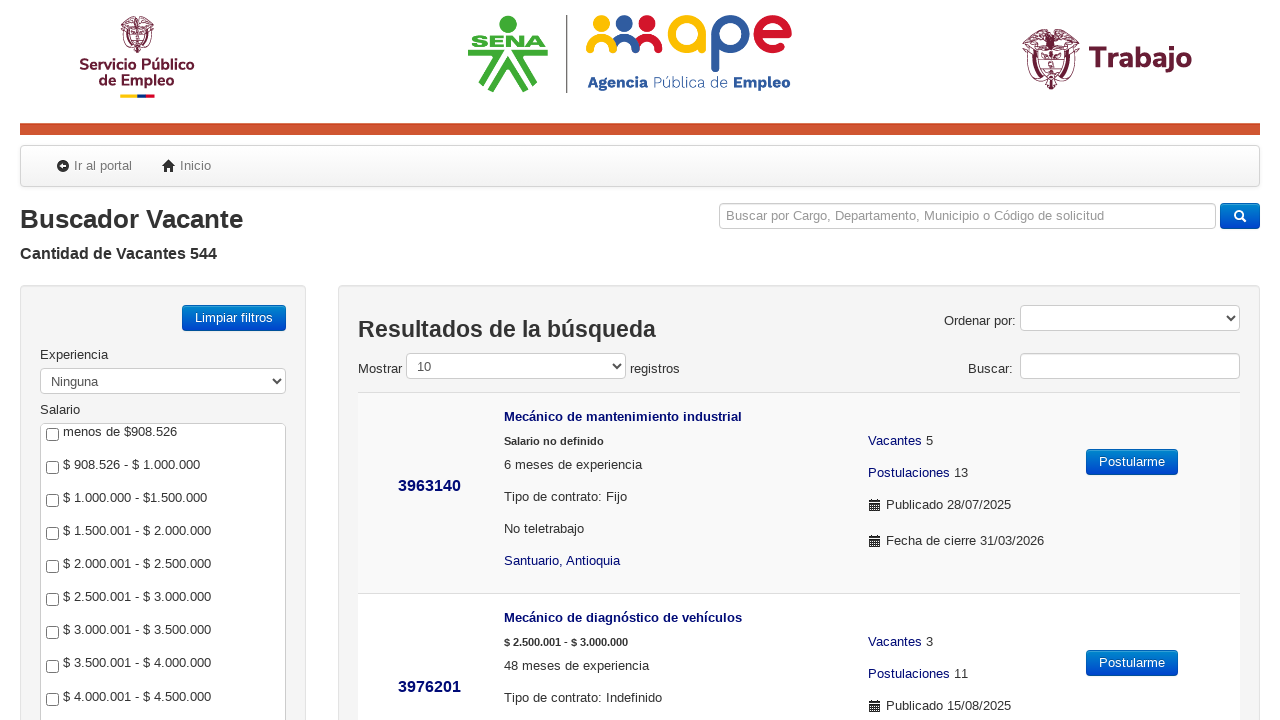

Filled search field with 'electricista' job vacancy term on input[name="solicitudId"]
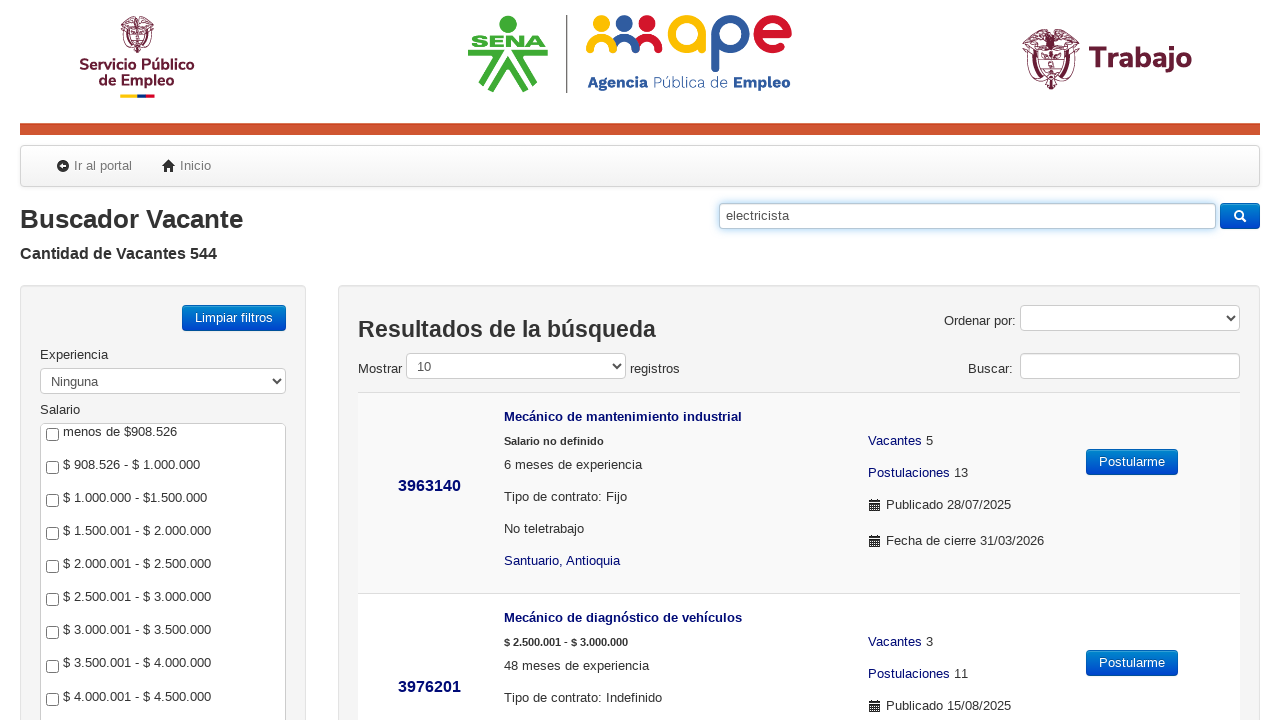

Pressed Enter to submit job search
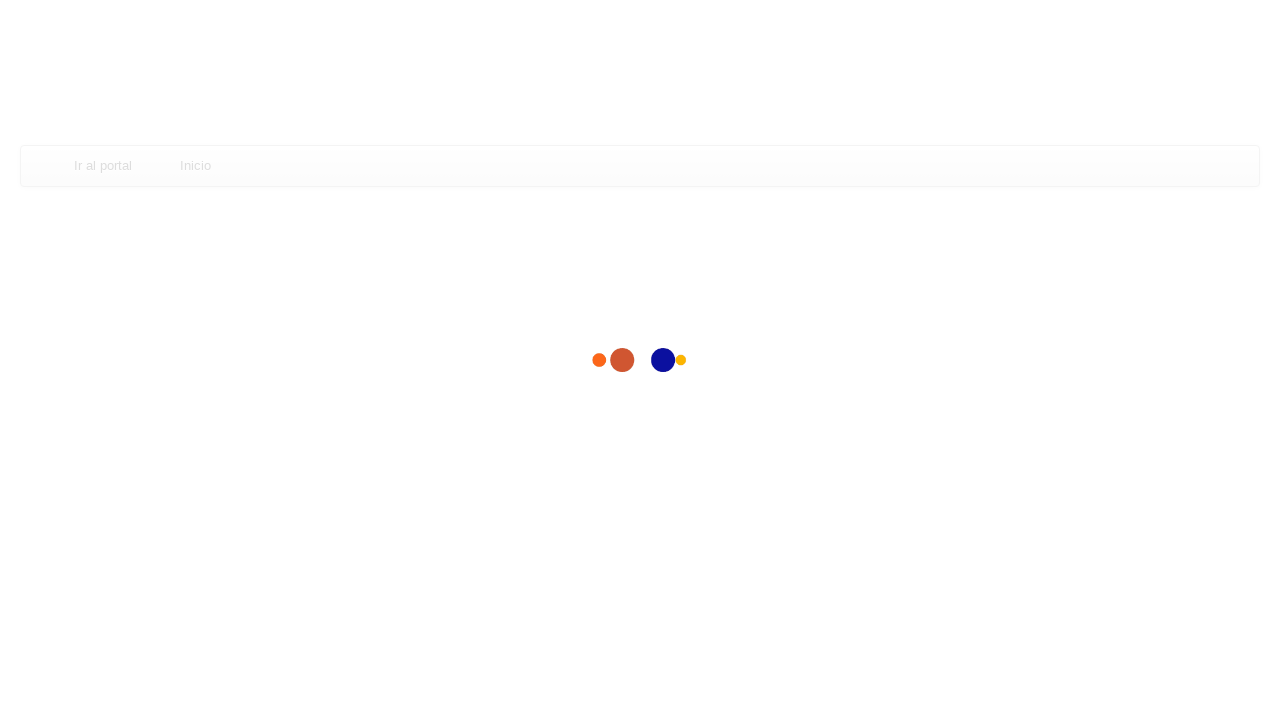

Job vacancy results table loaded successfully
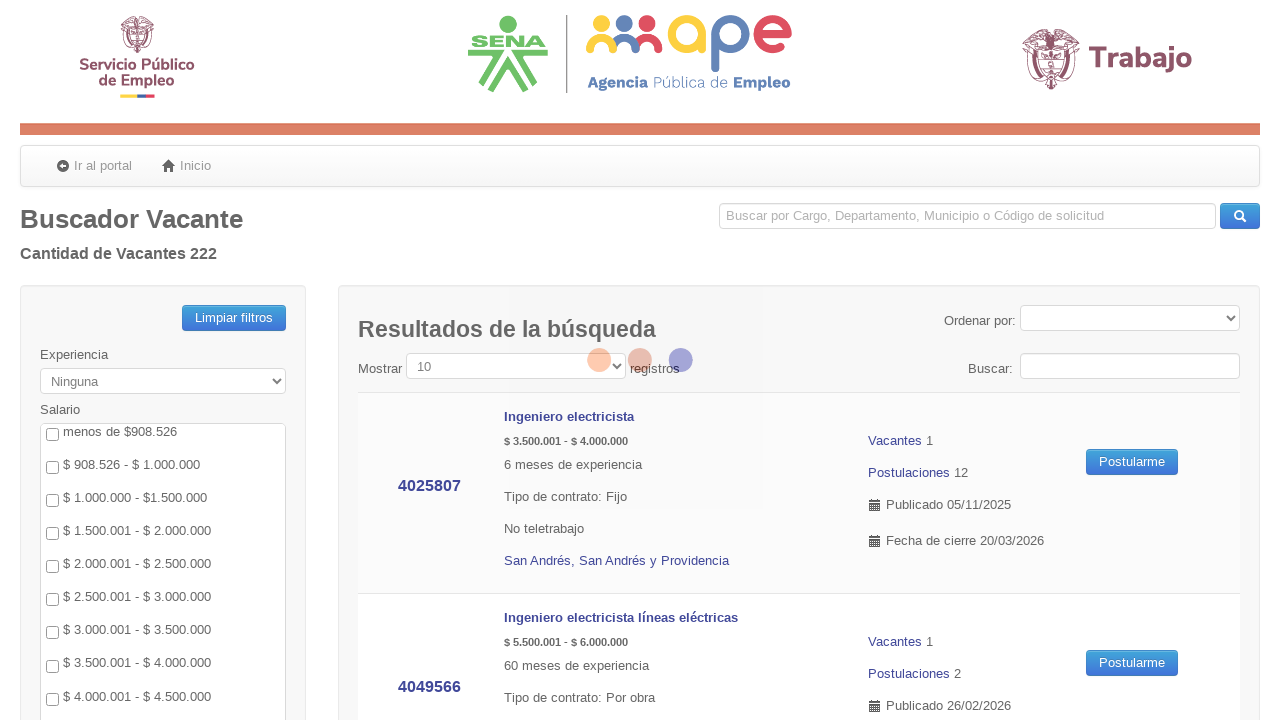

Changed results display to show 100 vacancies per page on select[name="buscar-solicitud-public_length"]
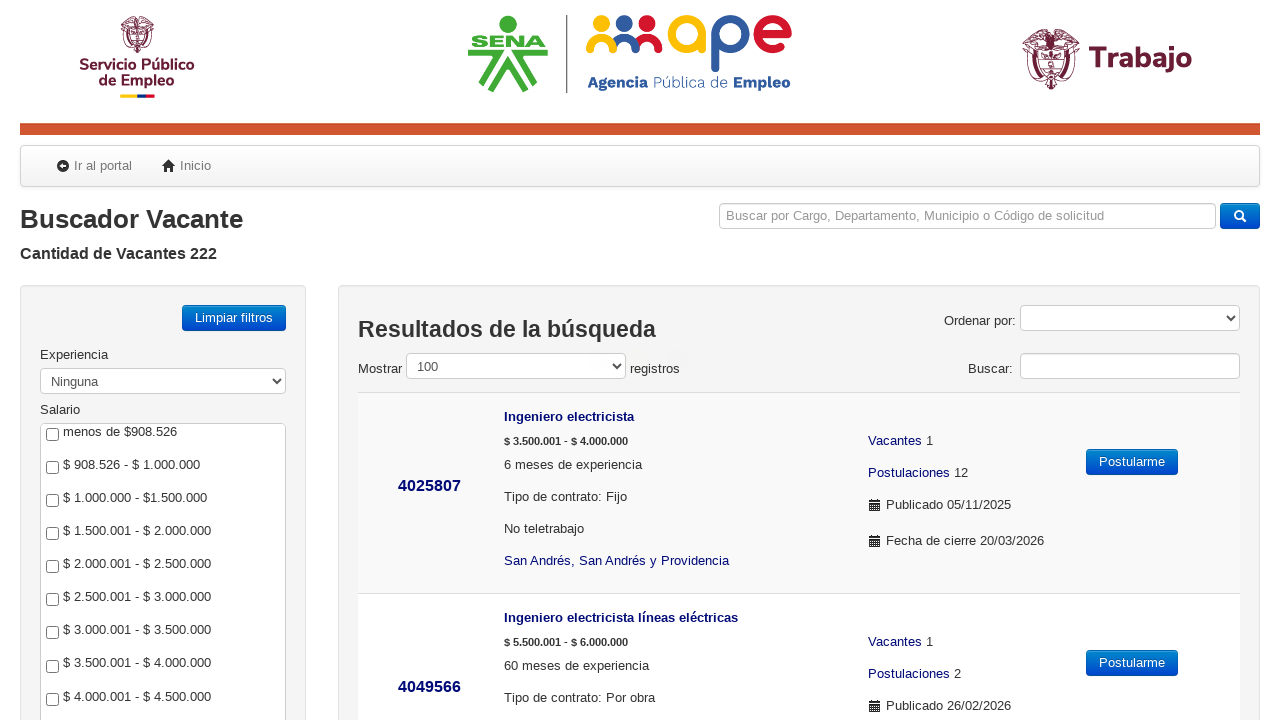

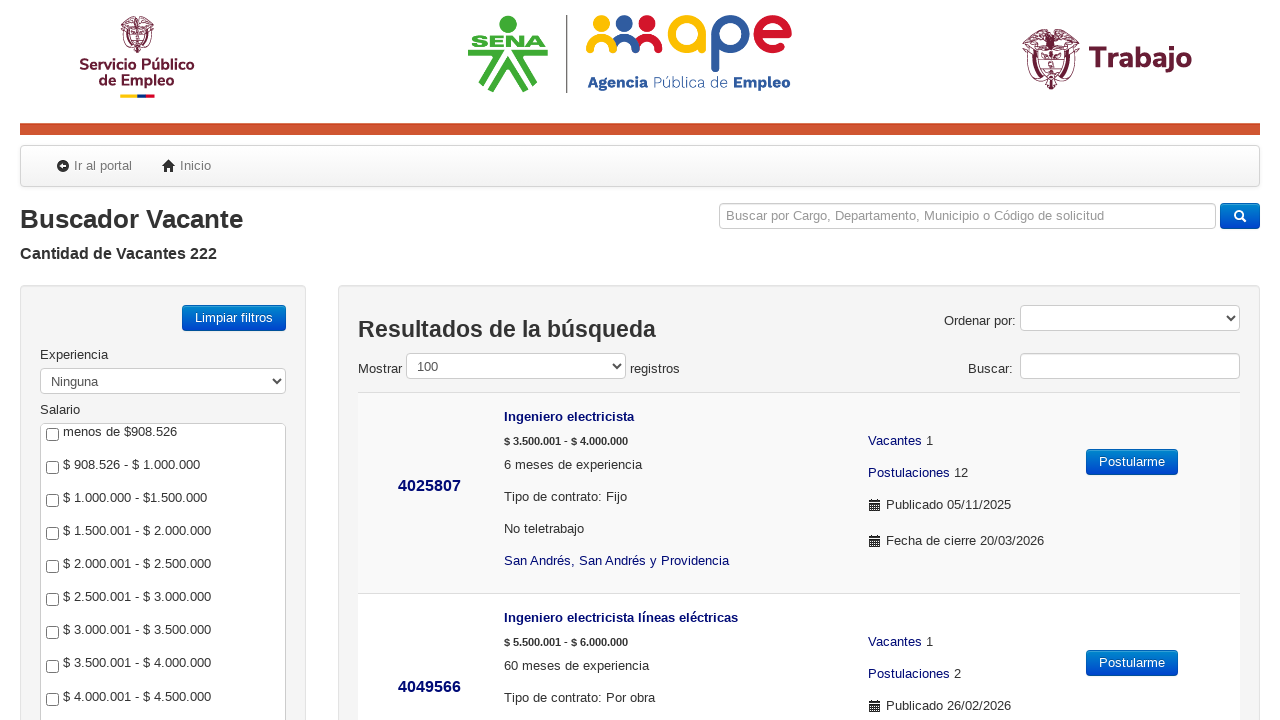